Tests checkbox functionality by verifying default states of two checkboxes, clicking checkbox #1 to select it, and verifying the state change.

Starting URL: http://the-internet.herokuapp.com/checkboxes

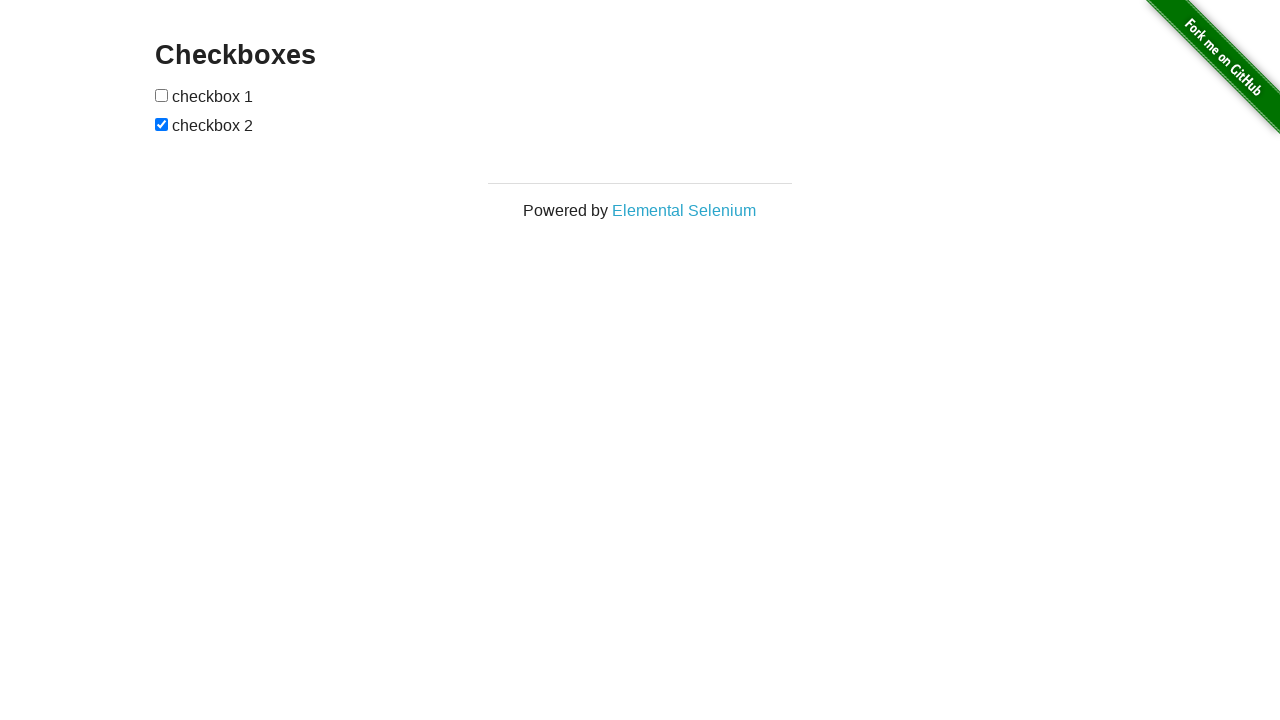

Located checkbox #1 element
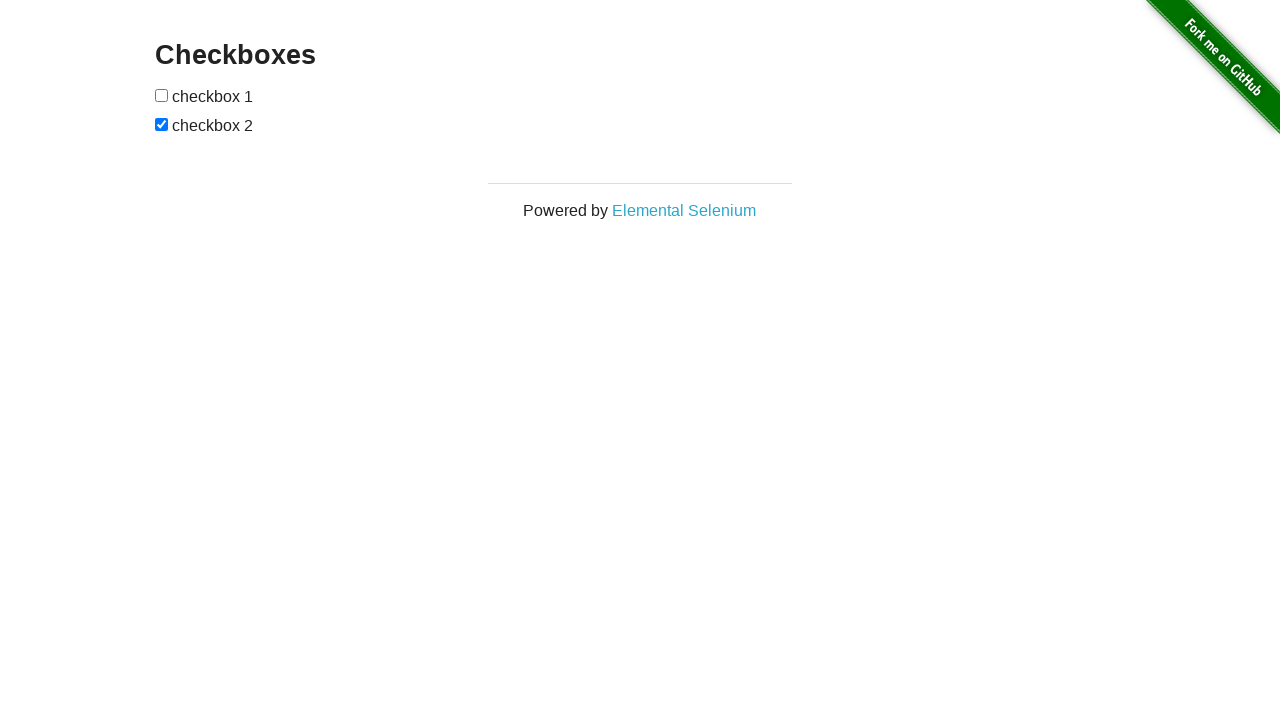

Verified checkbox #1 is not selected by default
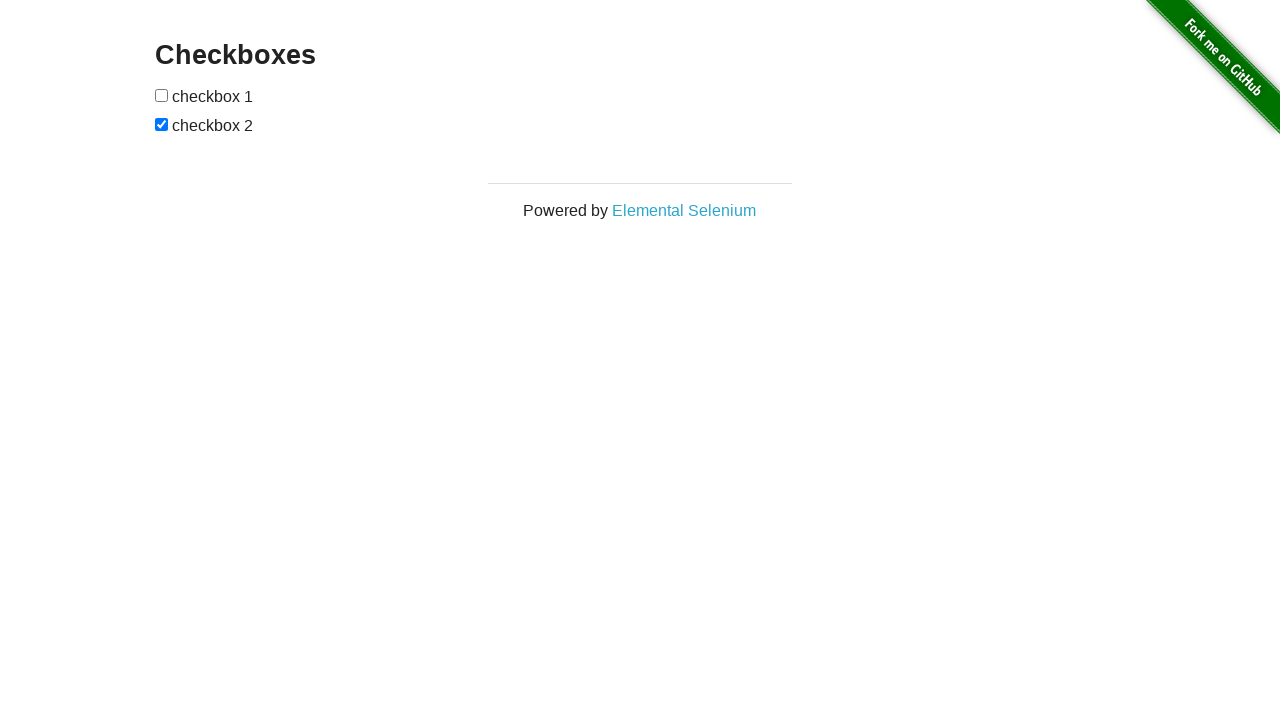

Located checkbox #2 element
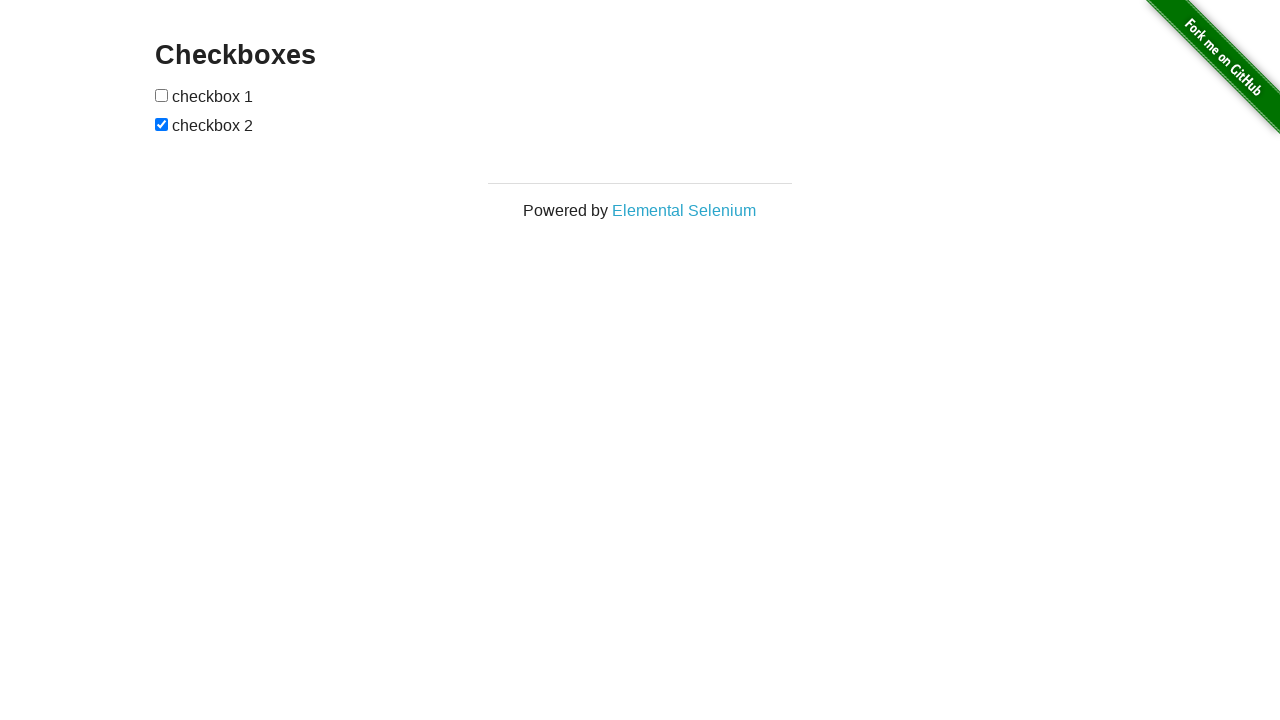

Verified checkbox #2 is selected by default
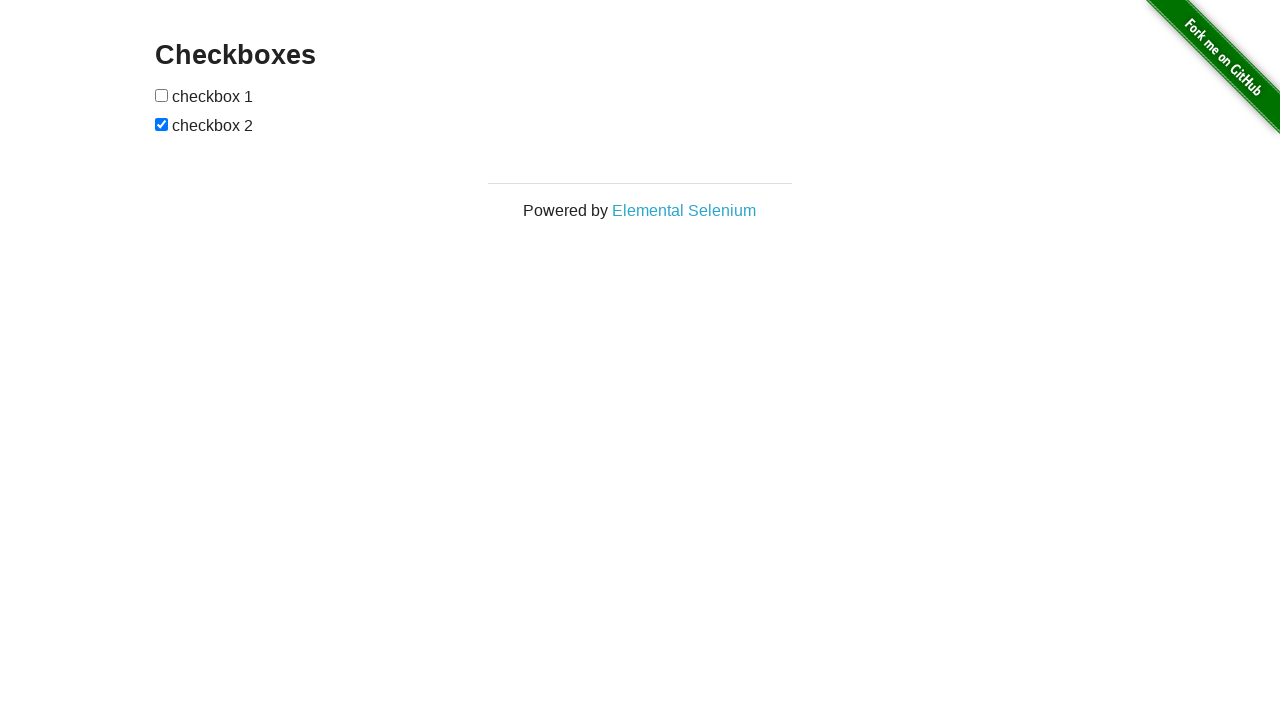

Clicked checkbox #1 to select it at (162, 95) on form#checkboxes input[type='checkbox'] >> nth=0
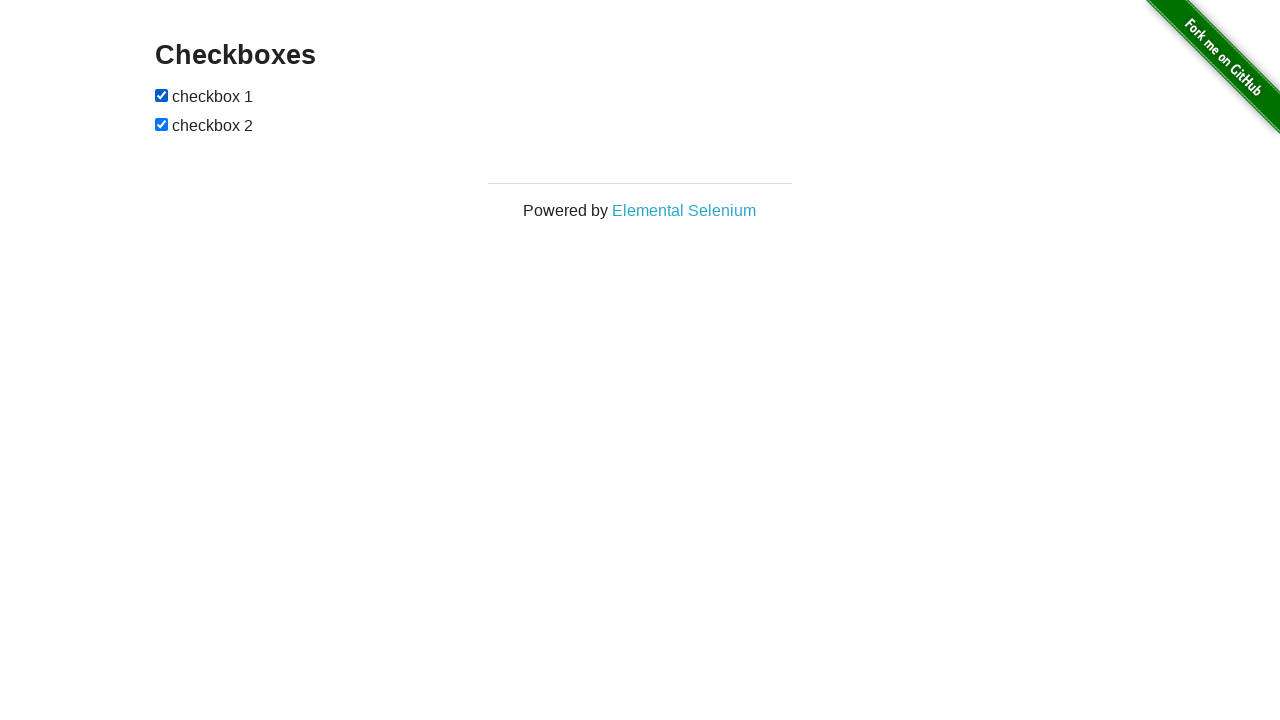

Clicked checkbox #2 to deselect it at (162, 124) on form#checkboxes input[type='checkbox'] >> nth=1
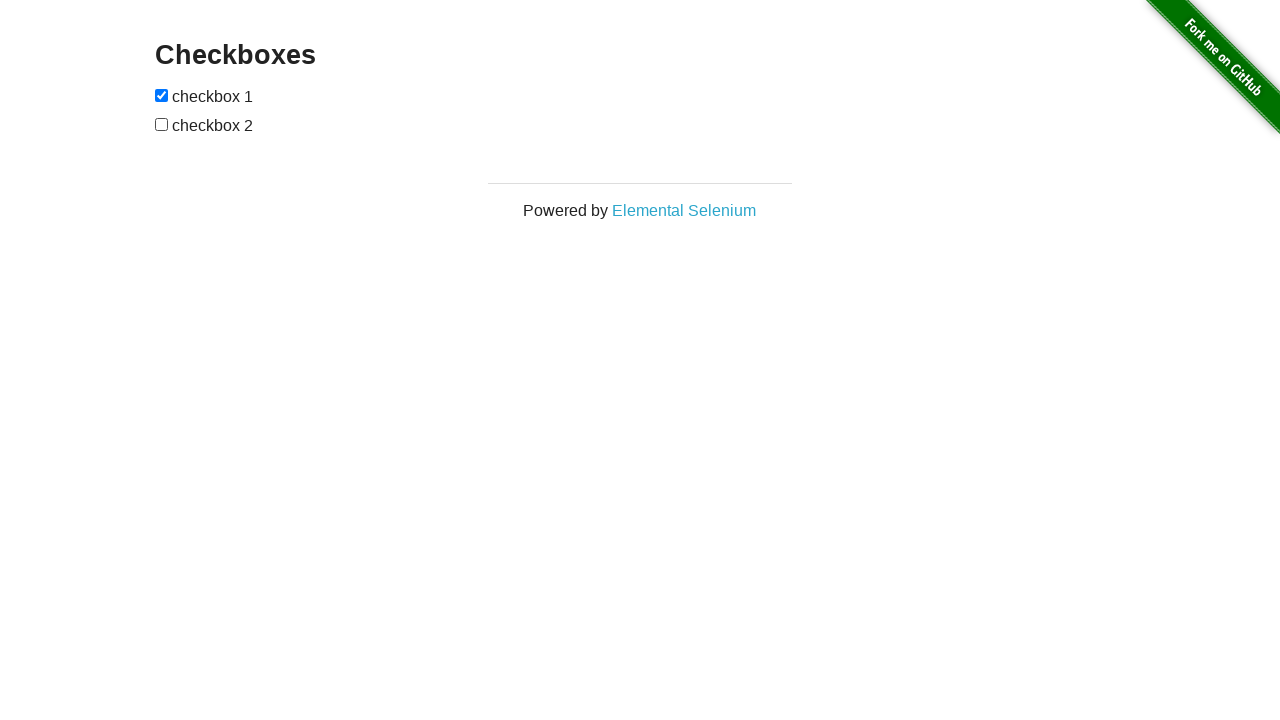

Verified checkbox #1 is now selected
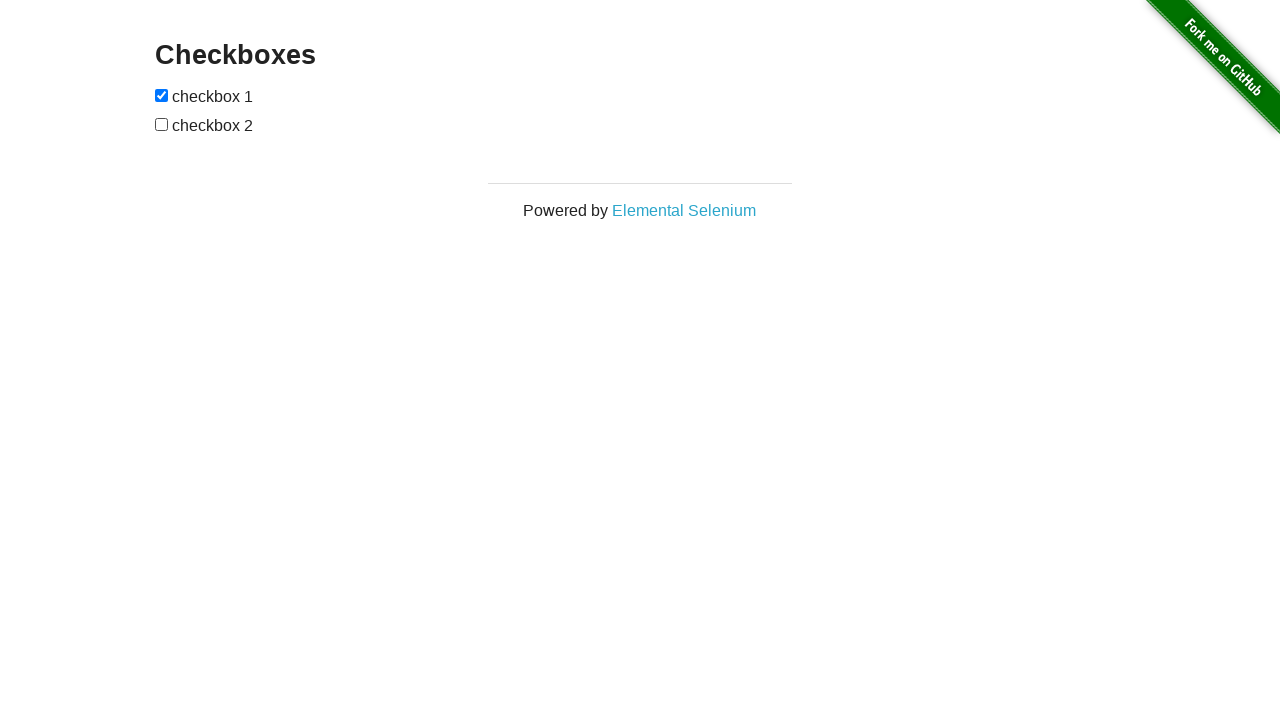

Verified checkbox #2 is now deselected
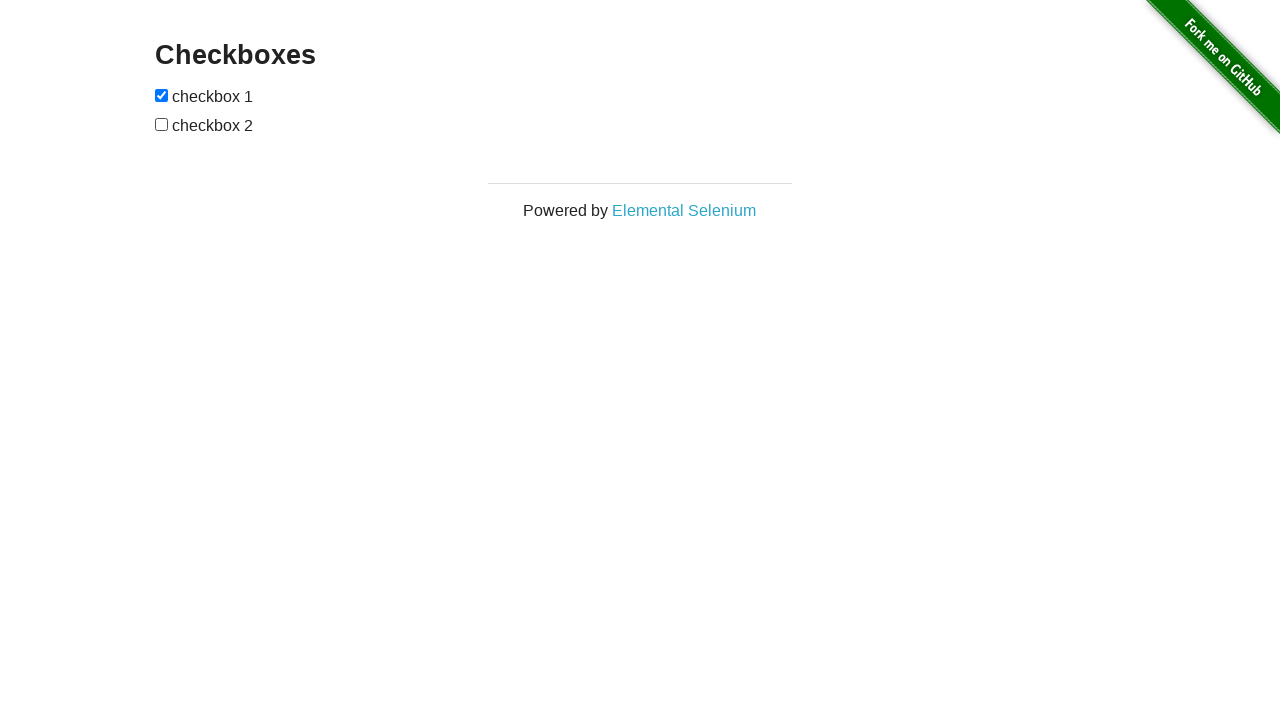

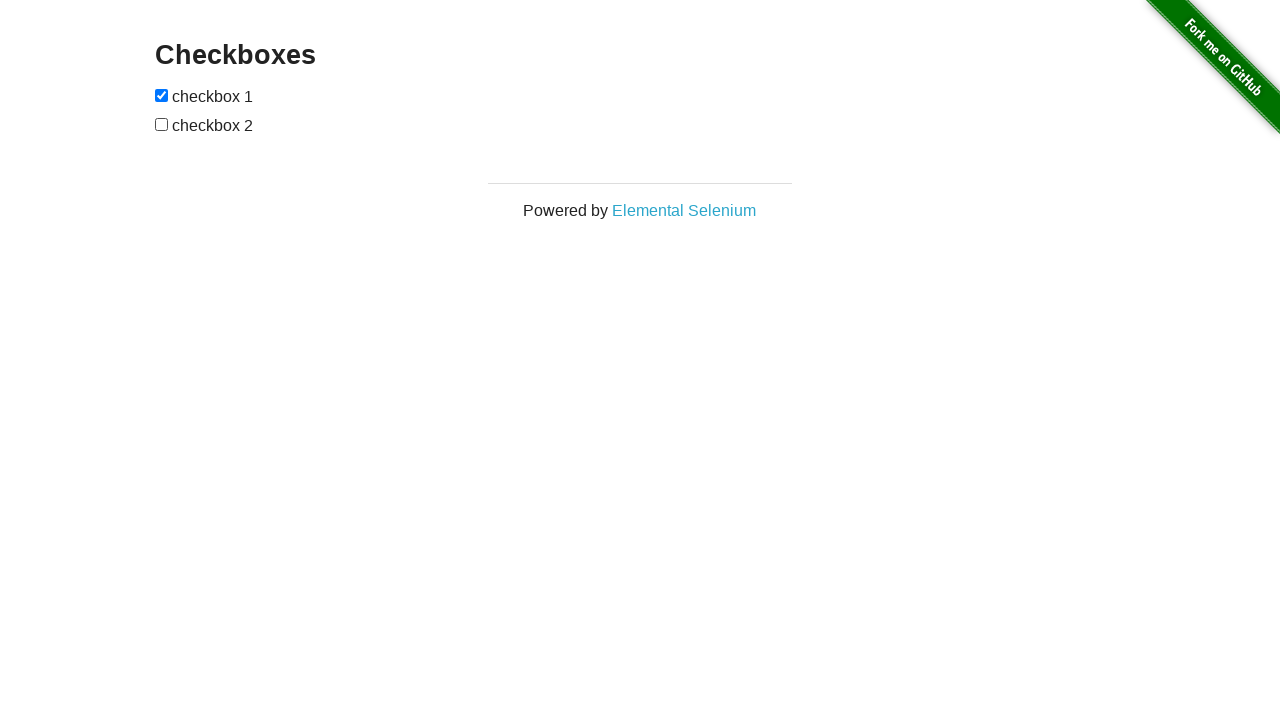